Navigates to the TechStalwarts website and verifies that images are present on the page

Starting URL: https://techstalwarts.com

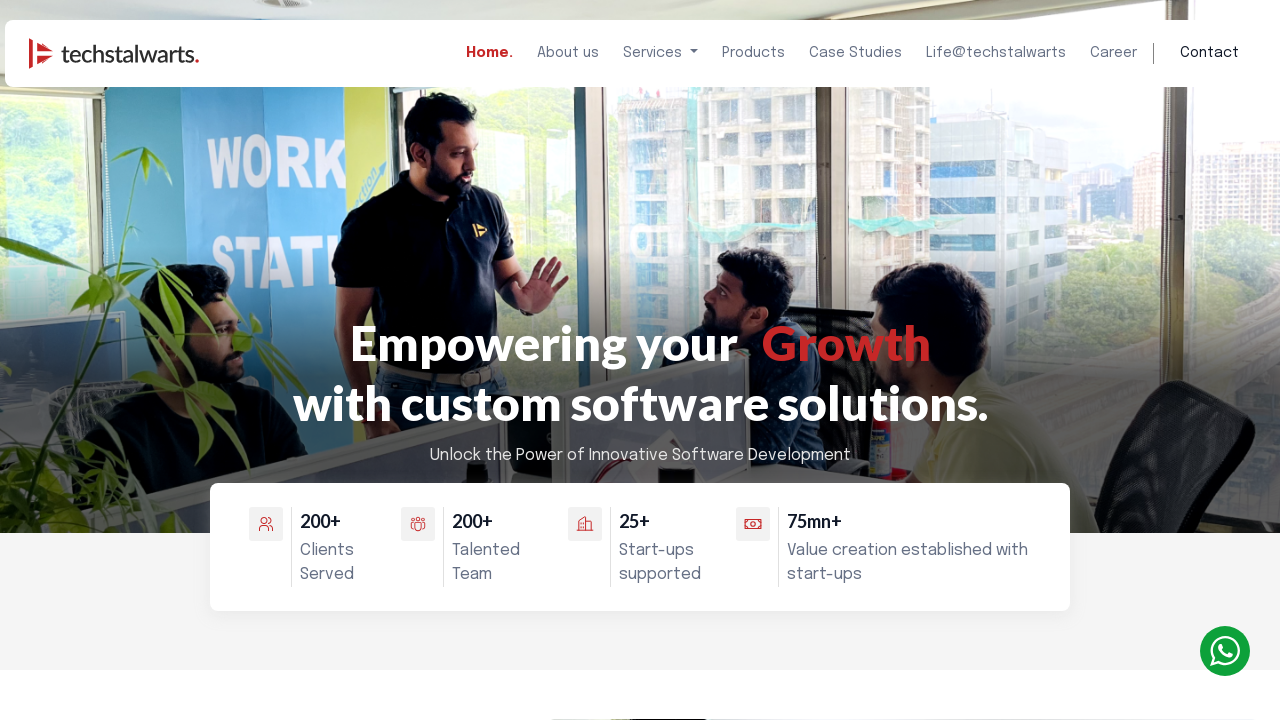

Waited for page to reach networkidle state
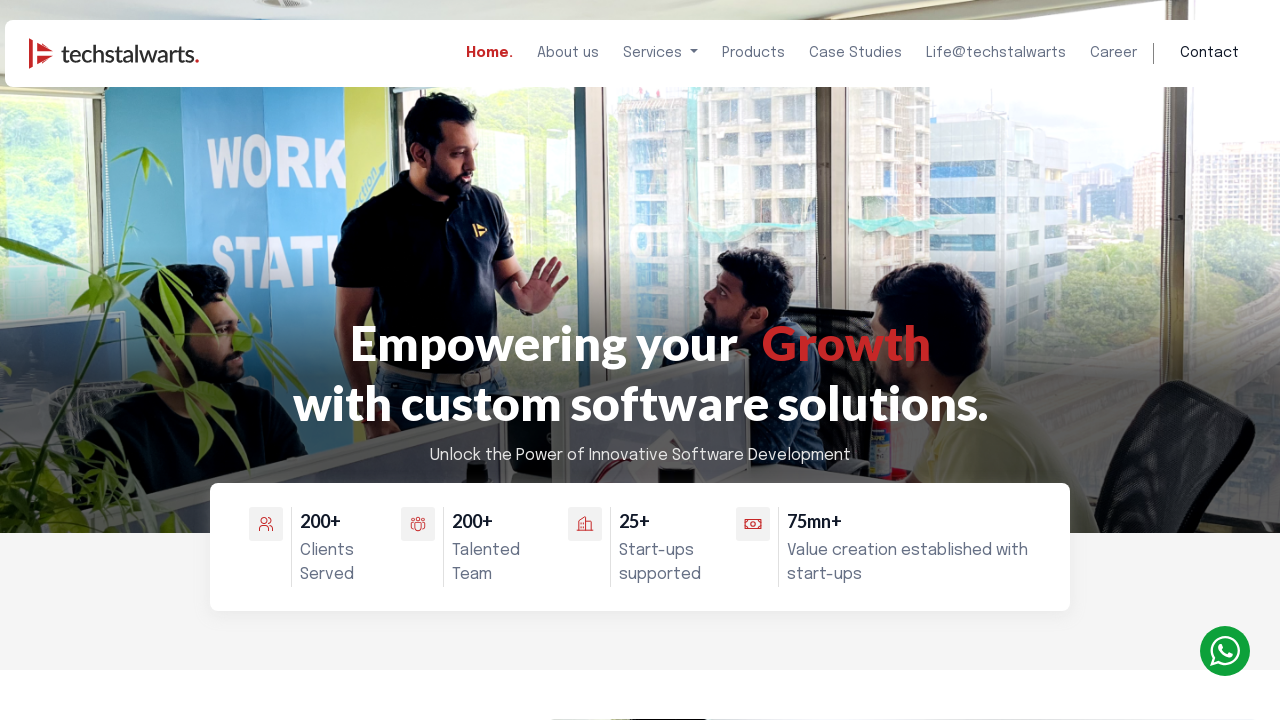

Verified that images are present on the TechStalwarts website
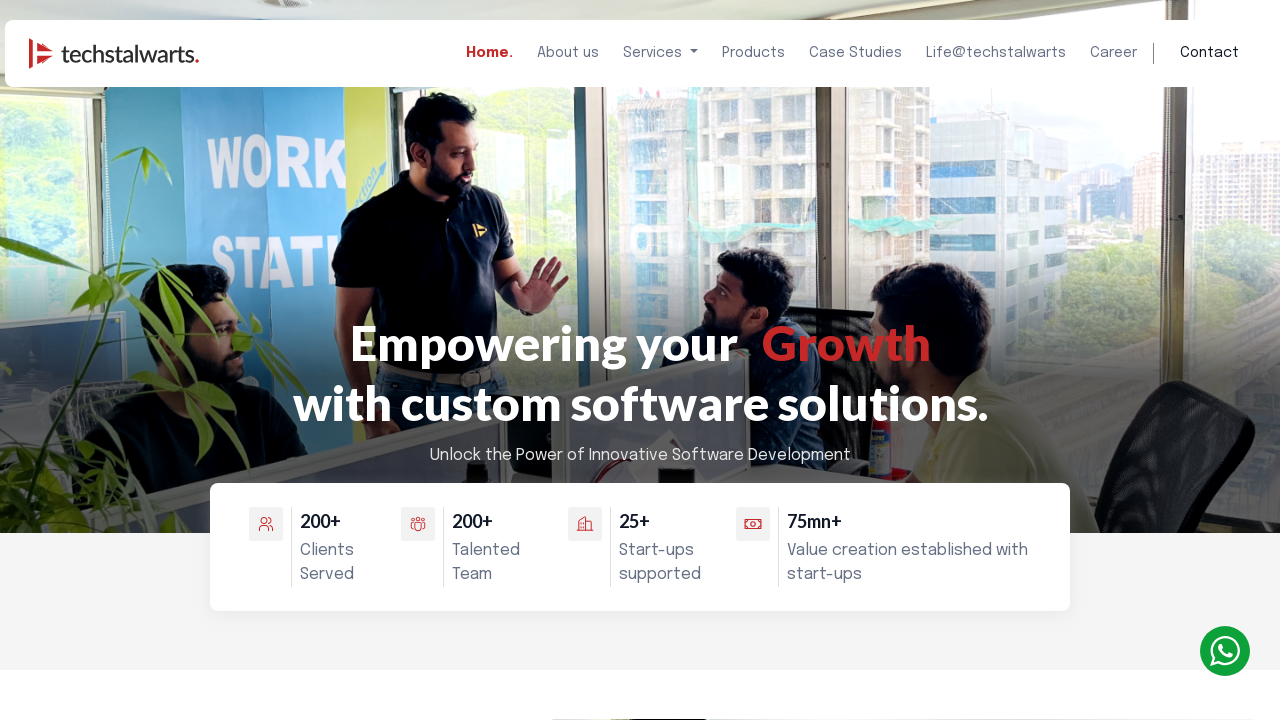

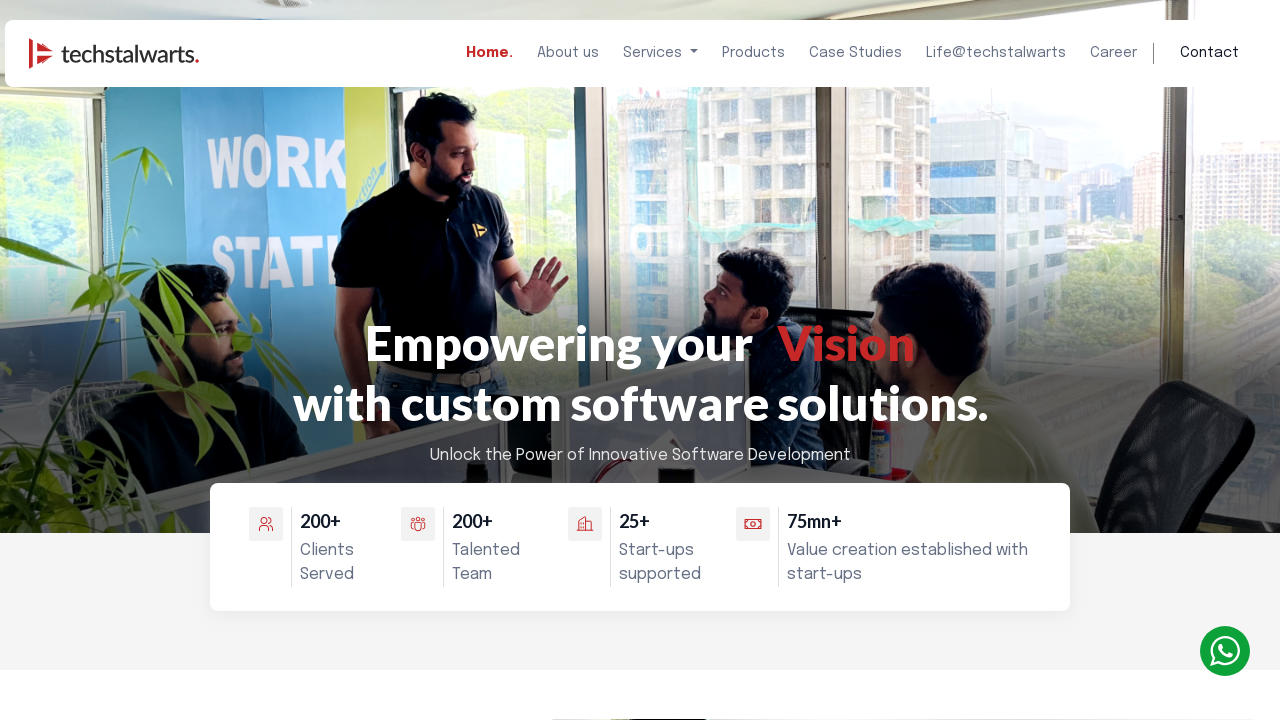